Tests navigation to a specific product and verifies the product title

Starting URL: https://practice.automationtesting.in/

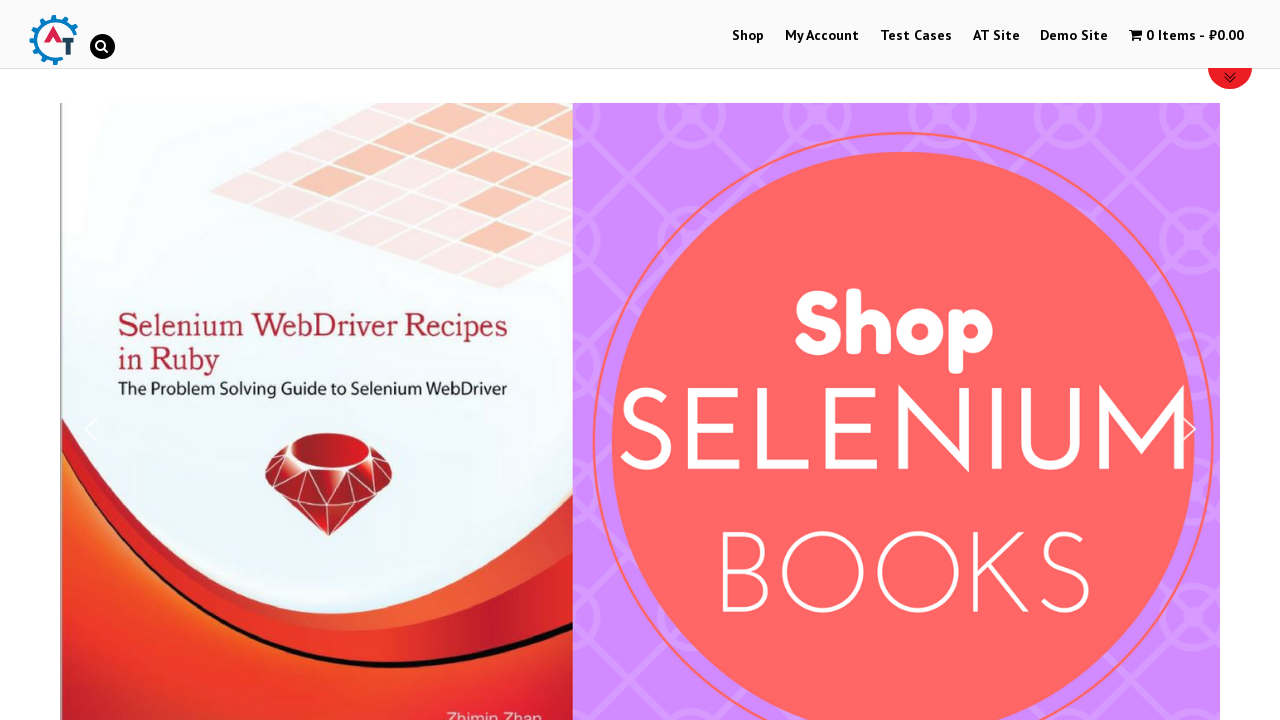

Clicked on shop menu item at (748, 36) on #menu-item-40
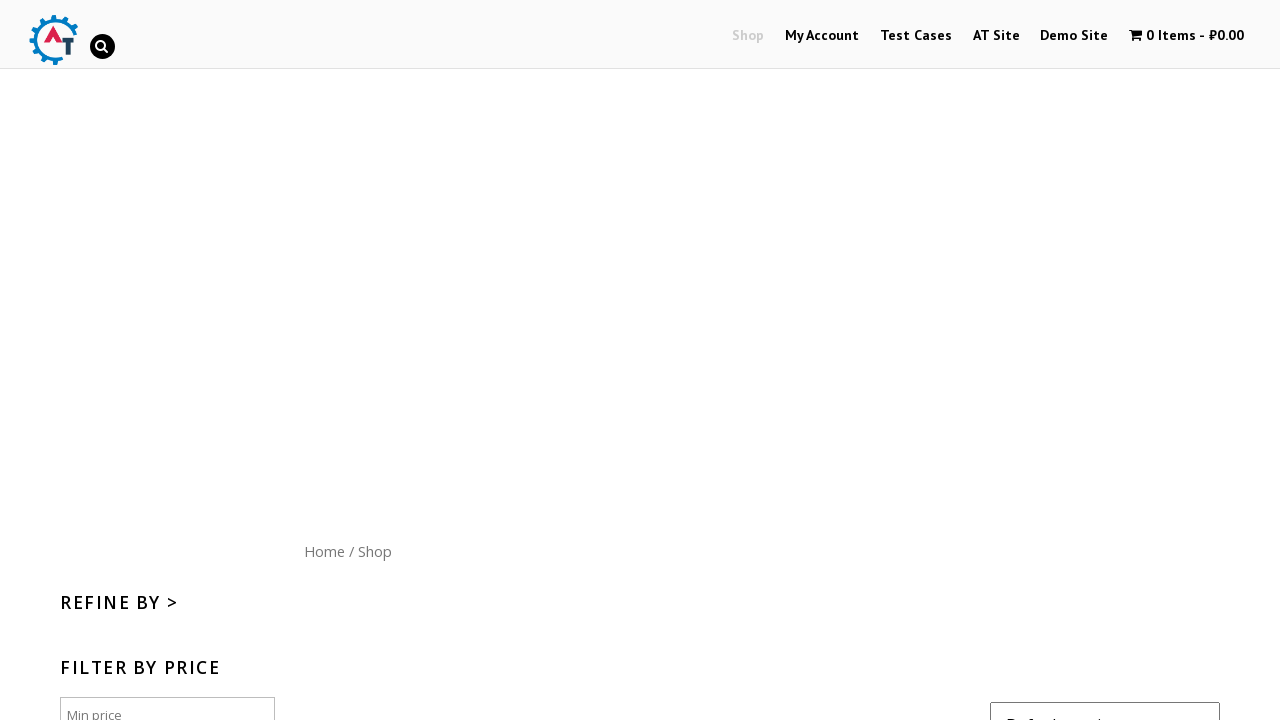

Clicked on the third product in the list at (878, 361) on #content ul>li:nth-child(3)
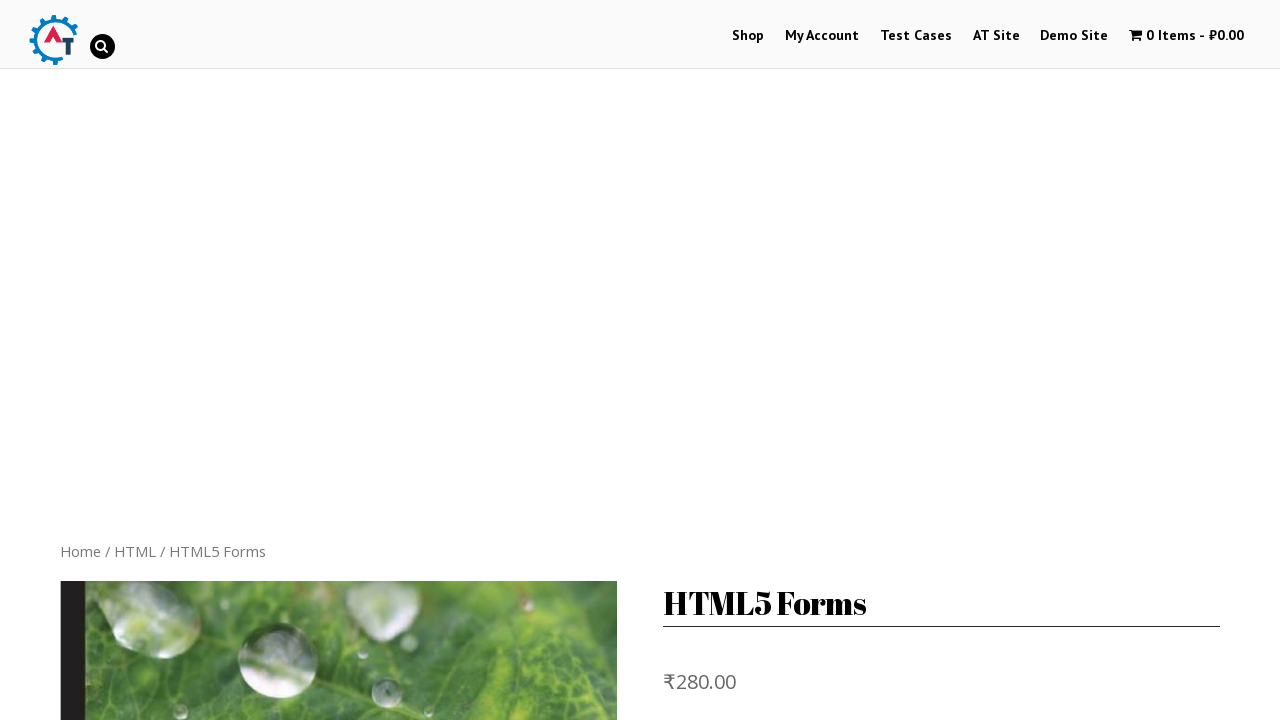

Located product title element
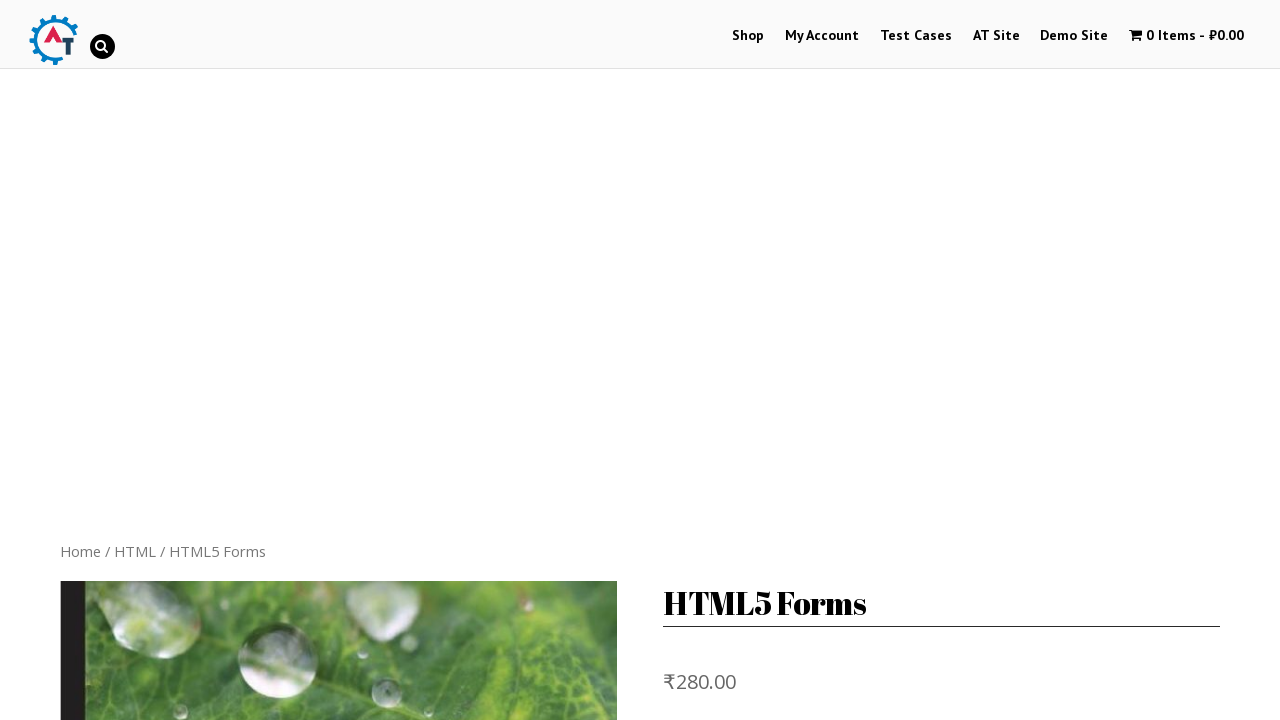

Verified product title is 'HTML5 Forms'
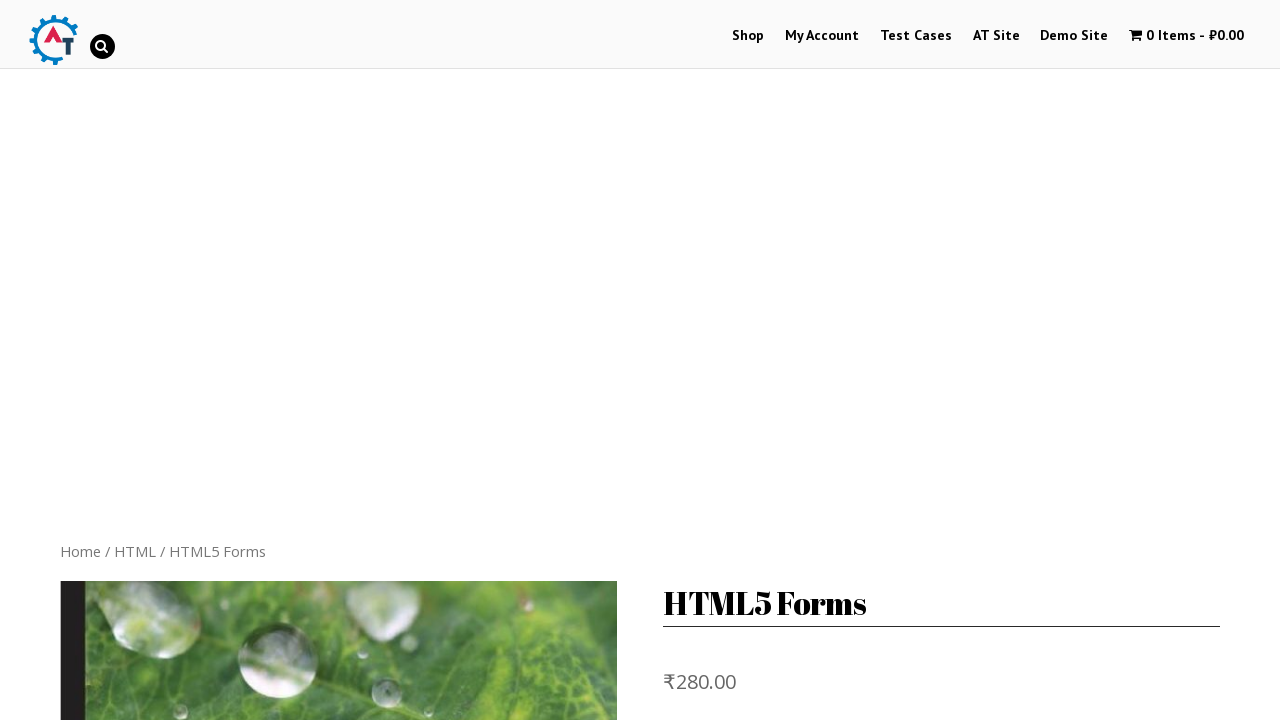

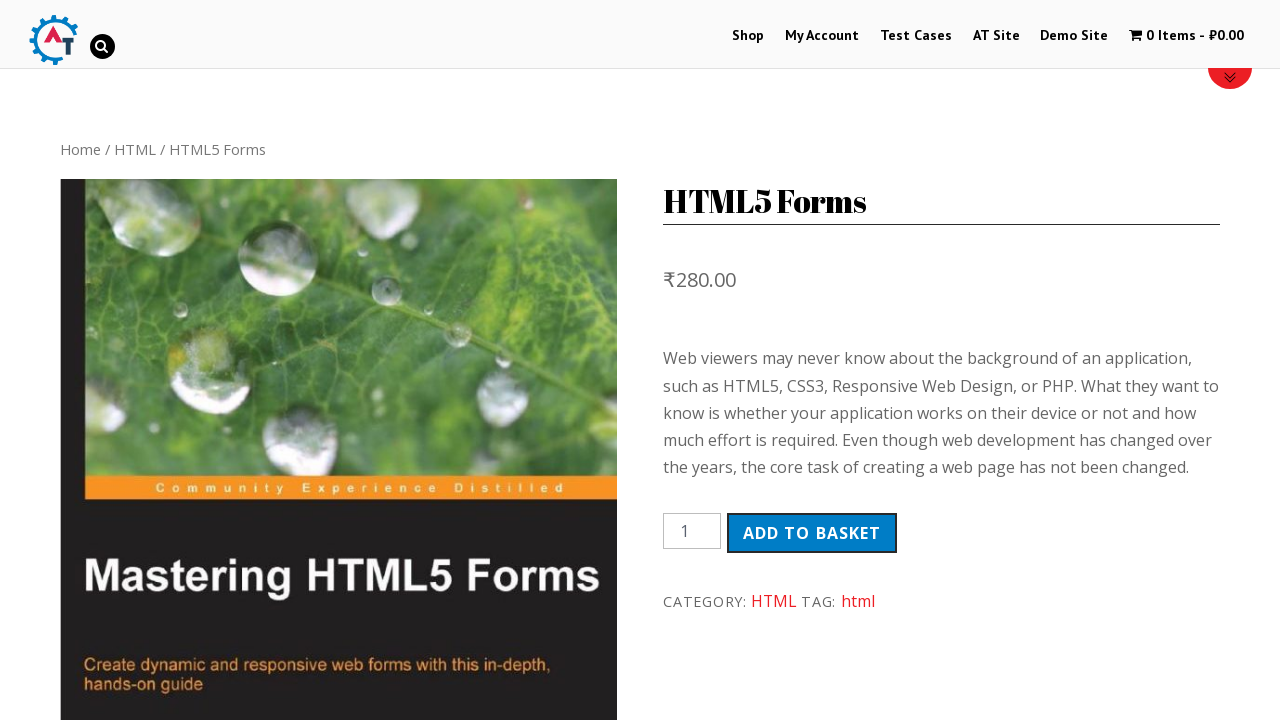